Tests deleting a task by adding a todo, hovering over it to reveal the delete button, and clicking to remove it

Starting URL: https://todomvc.com/examples/react/dist/

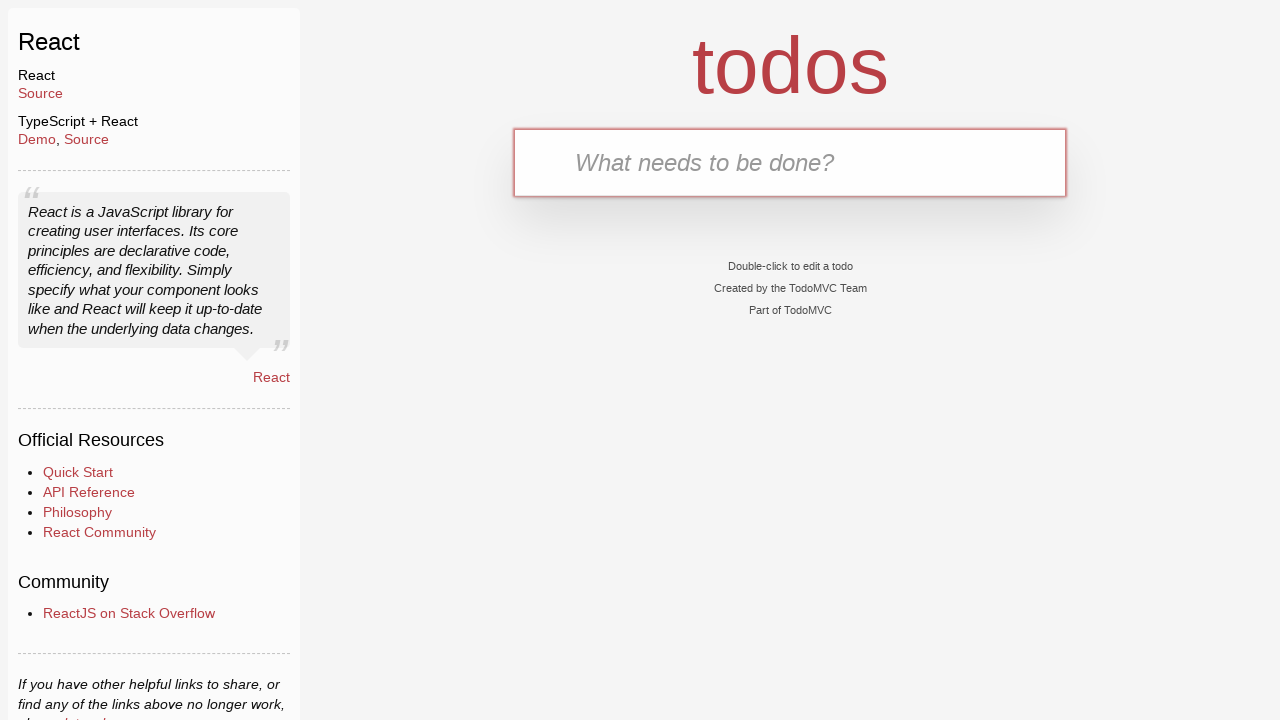

Filled new todo input field with 'Buy Milk' on .new-todo
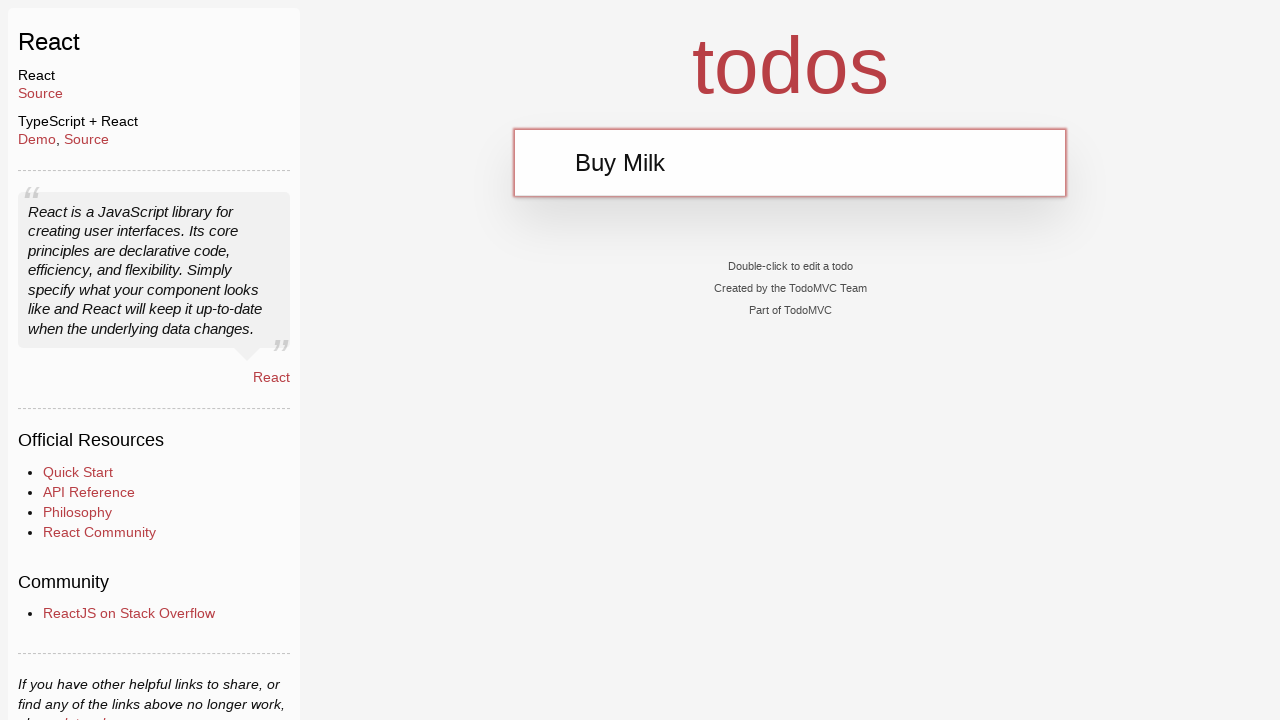

Pressed Enter to add the todo item
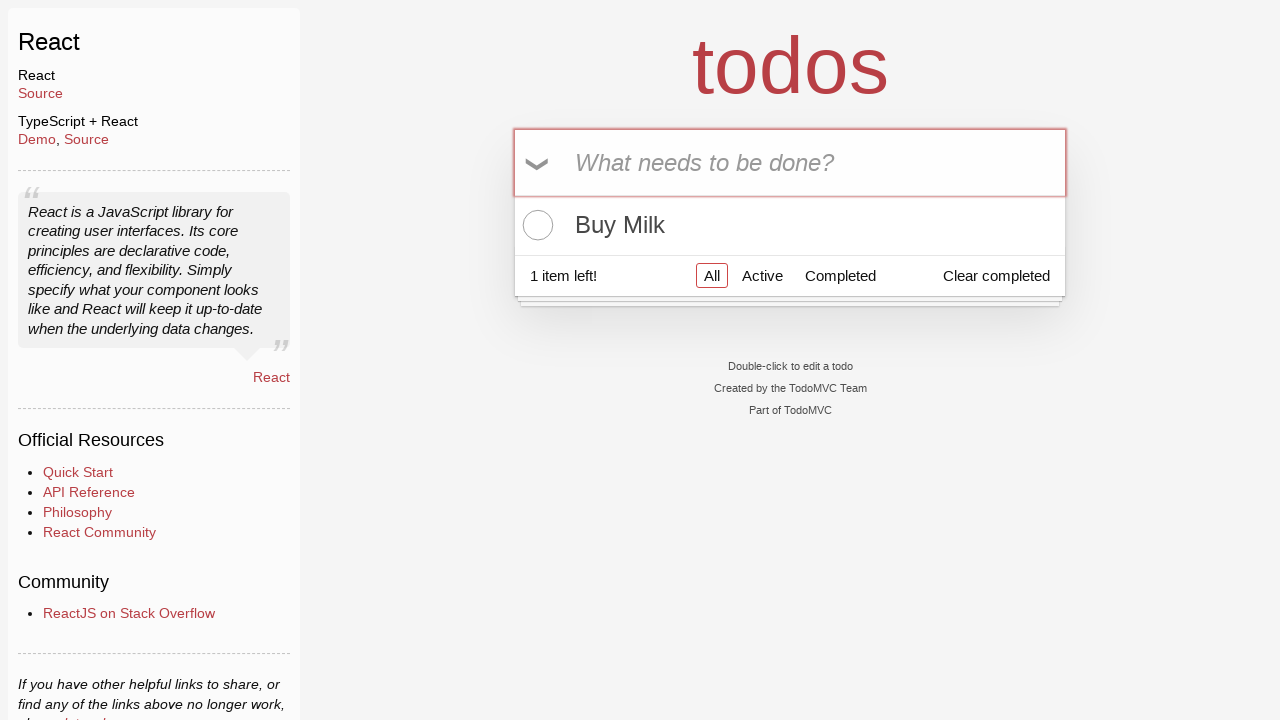

Todo item appeared in the list
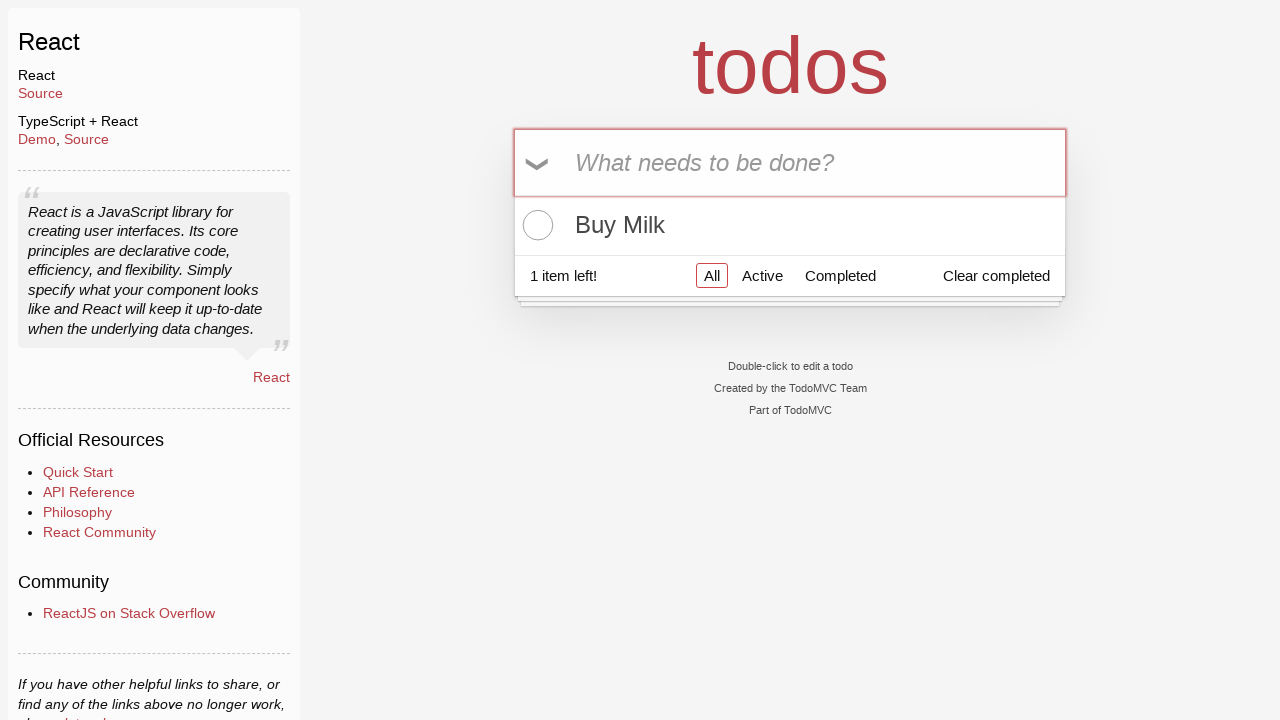

Hovered over the todo item label to reveal delete button at (790, 225) on label[data-testid='todo-item-label'] >> nth=0
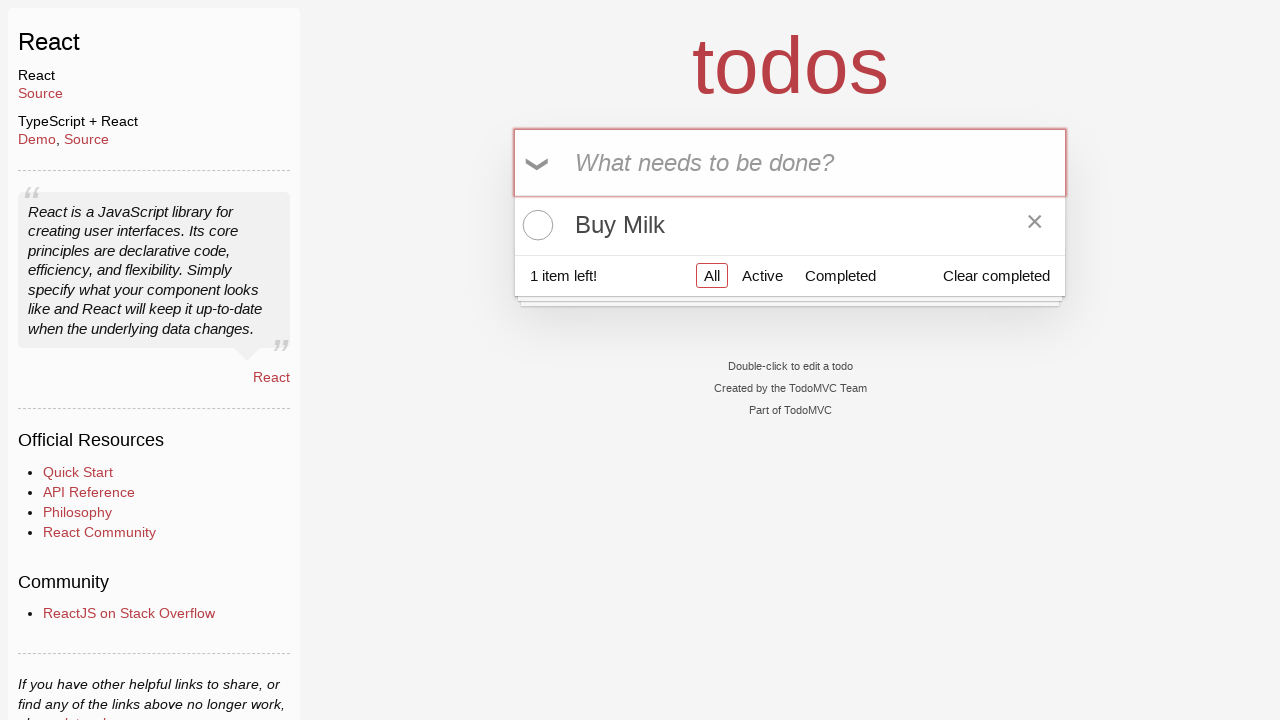

Clicked the delete button to remove the todo at (1035, 225) on button[data-testid='todo-item-button']
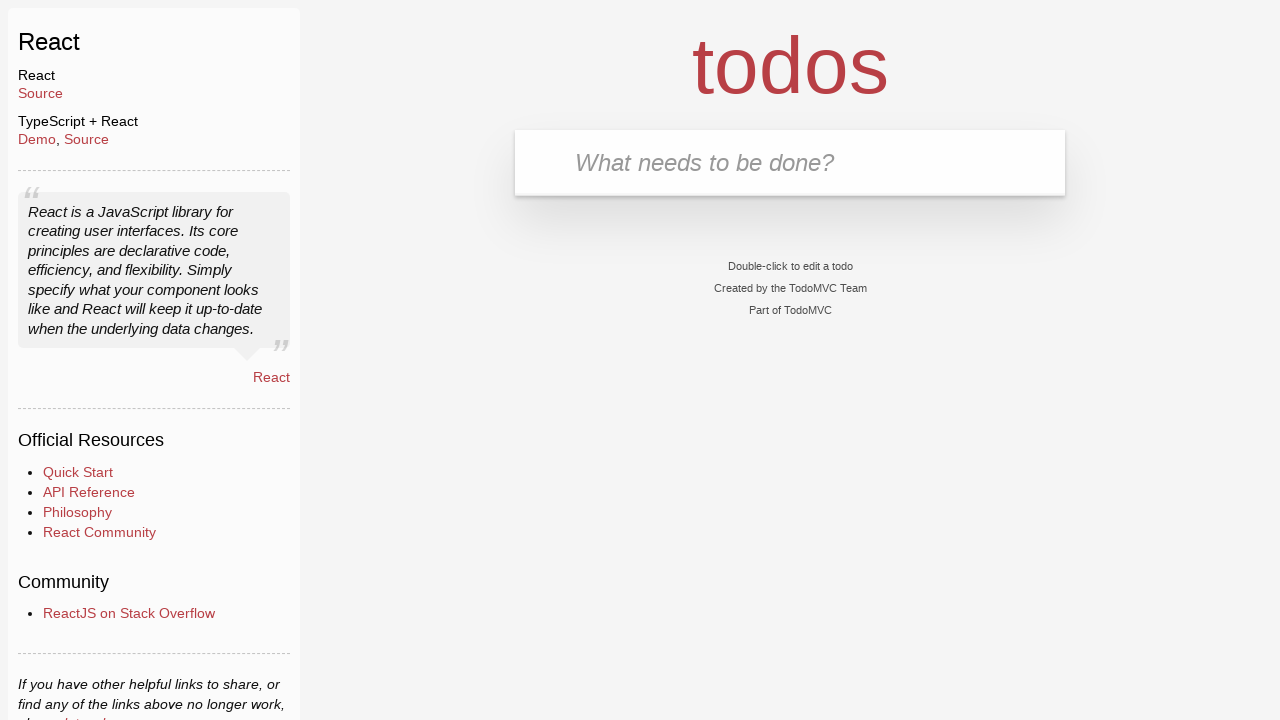

Todo item 'Buy Milk' was successfully removed from the list
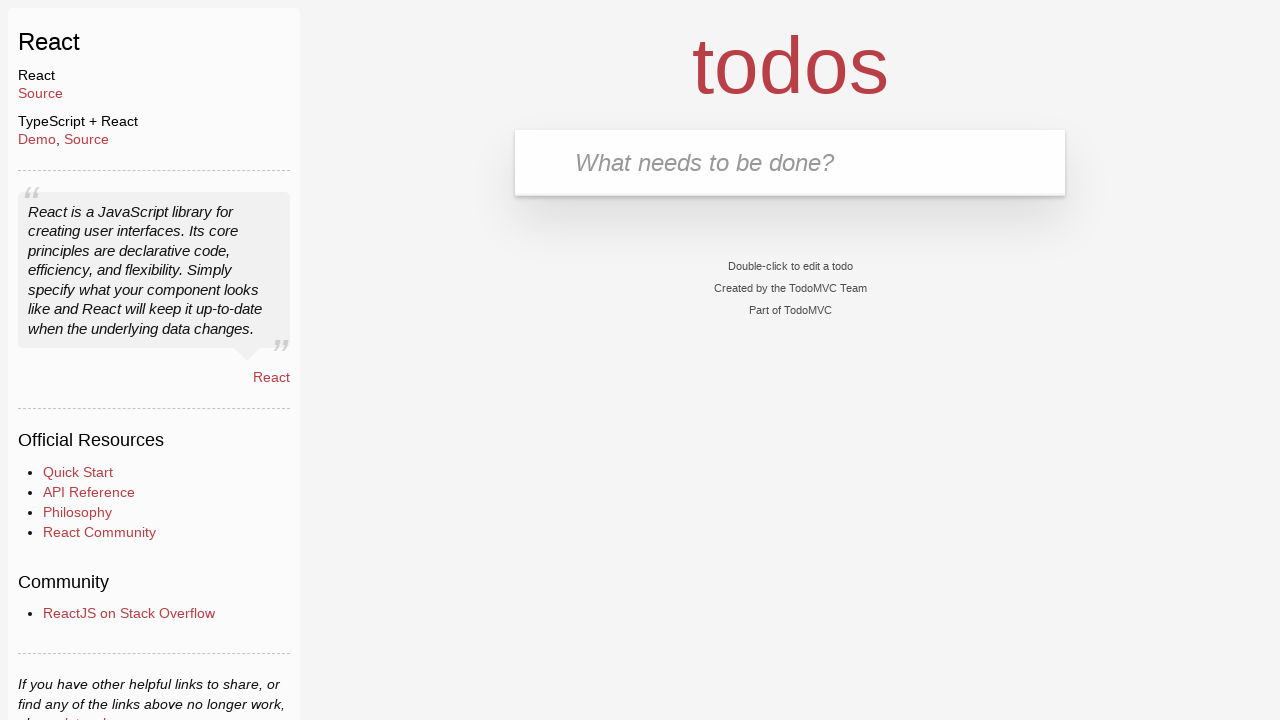

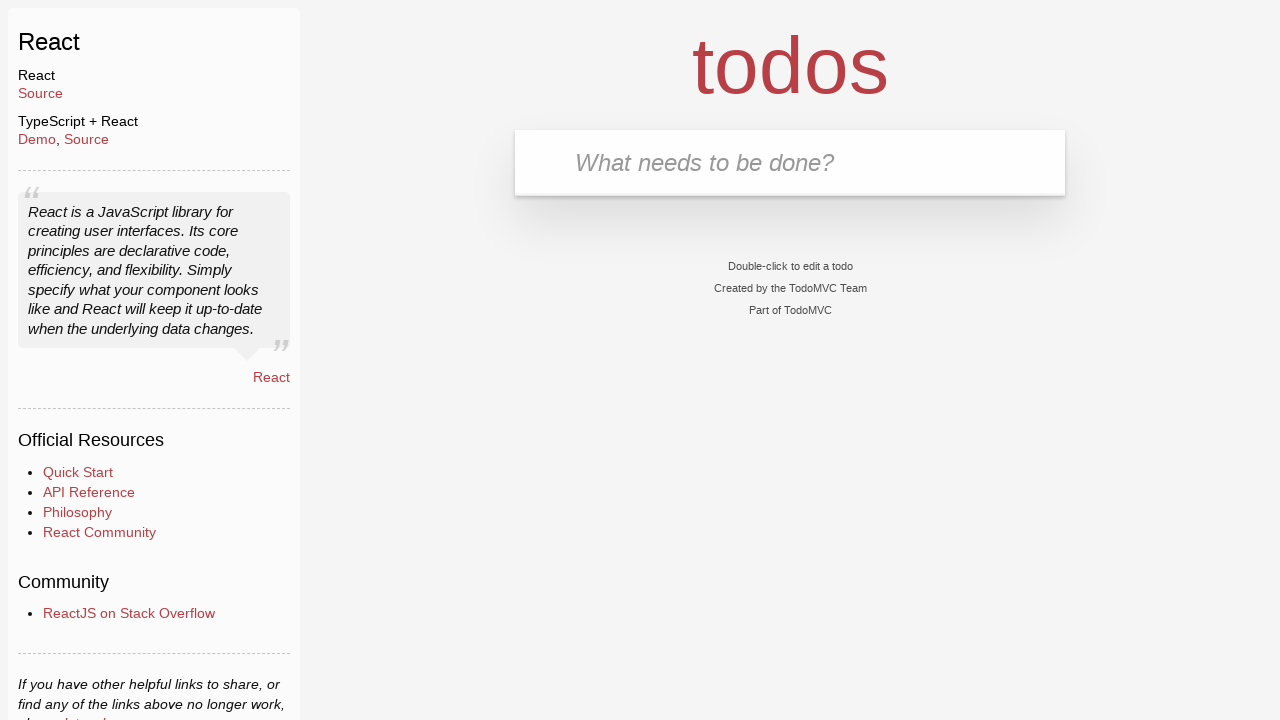